Tests the sign-up form functionality by selecting languages from a dropdown, filling in user details, accepting terms, and submitting the form to verify successful registration.

Starting URL: http://jt-dev.azurewebsites.net/#/SignUp

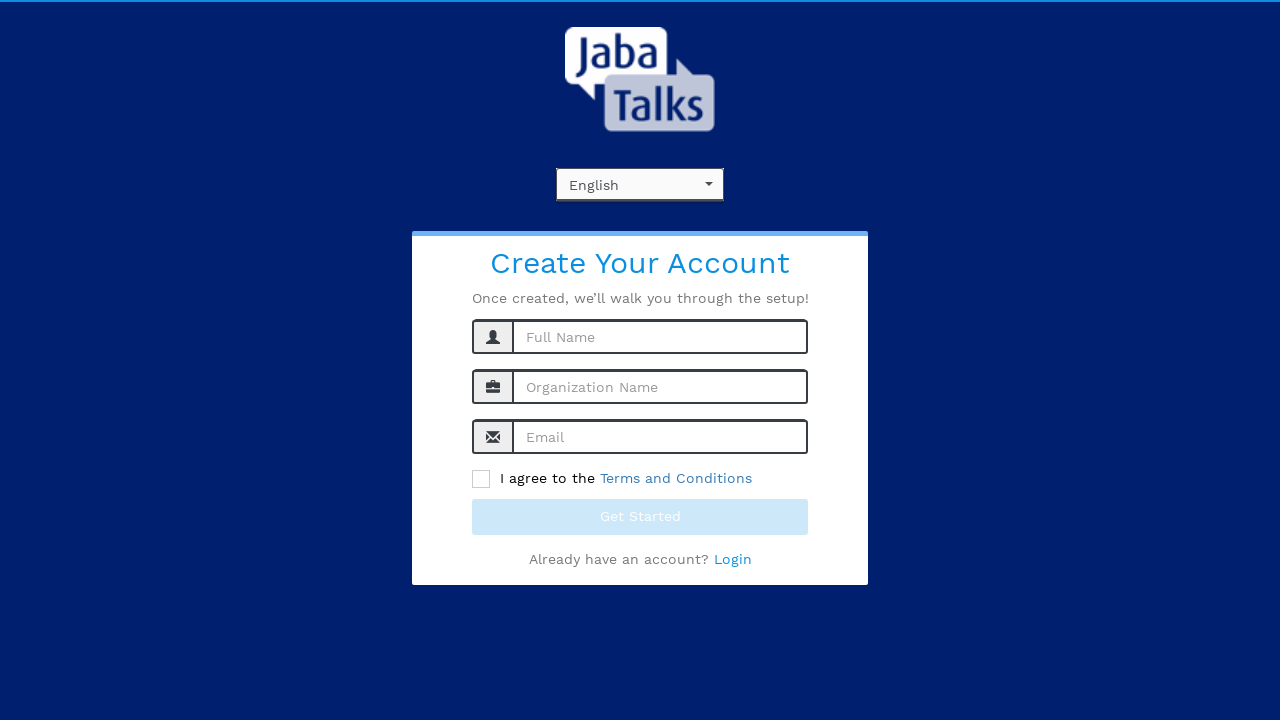

Clicked on language dropdown at (640, 185) on xpath=//div[@id='language']/div[1]
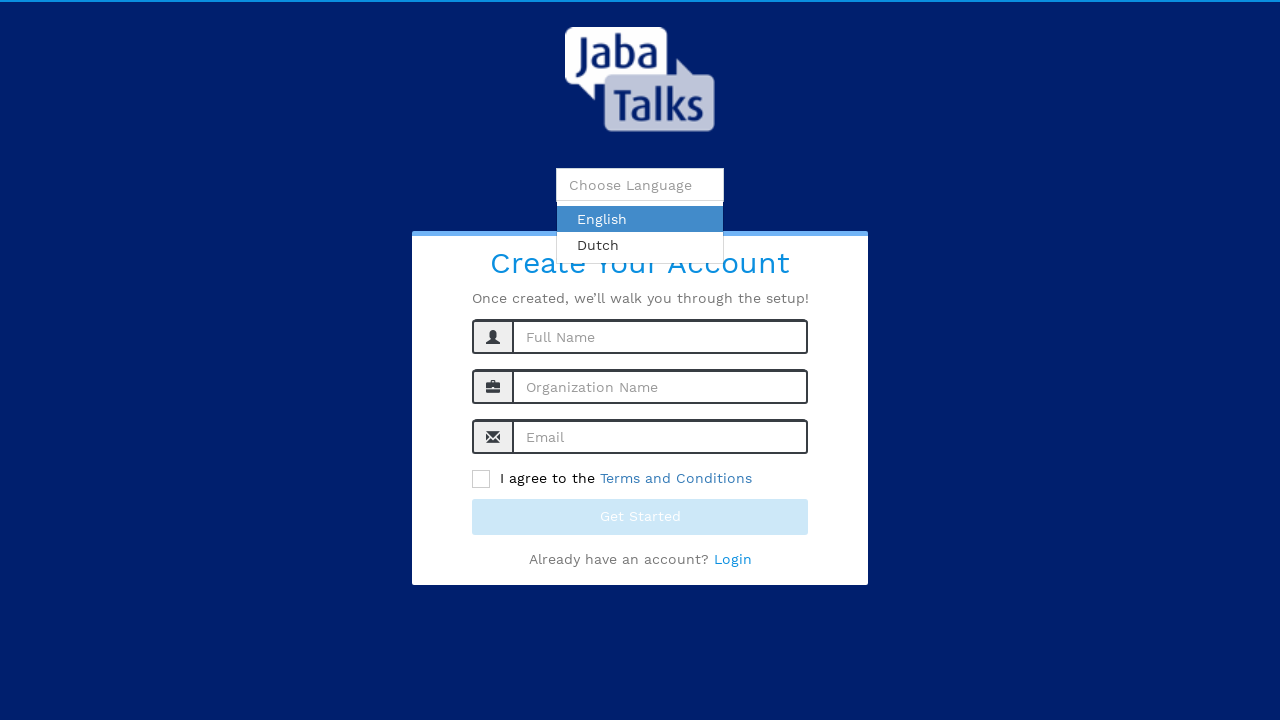

Filled language dropdown with 'Dutch' on xpath=//div[@id='language']/input[1]
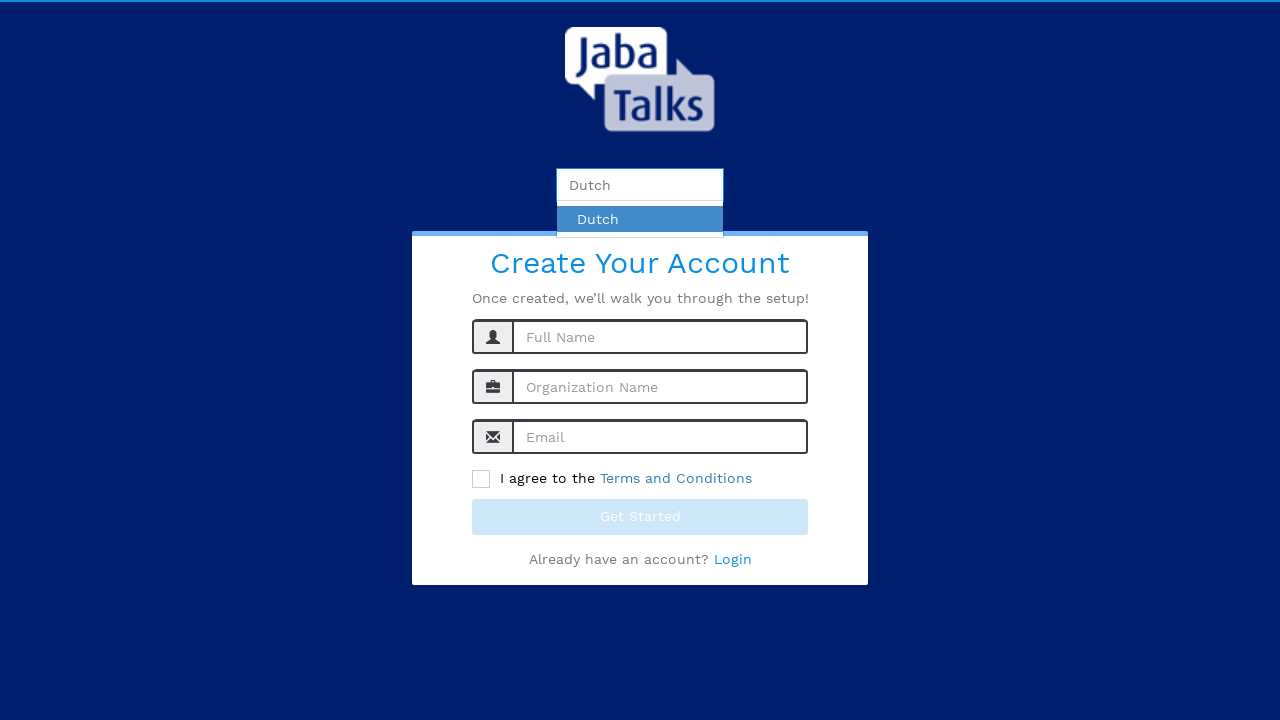

Pressed Enter to confirm Dutch language selection on xpath=//div[@id='language']/input[1]
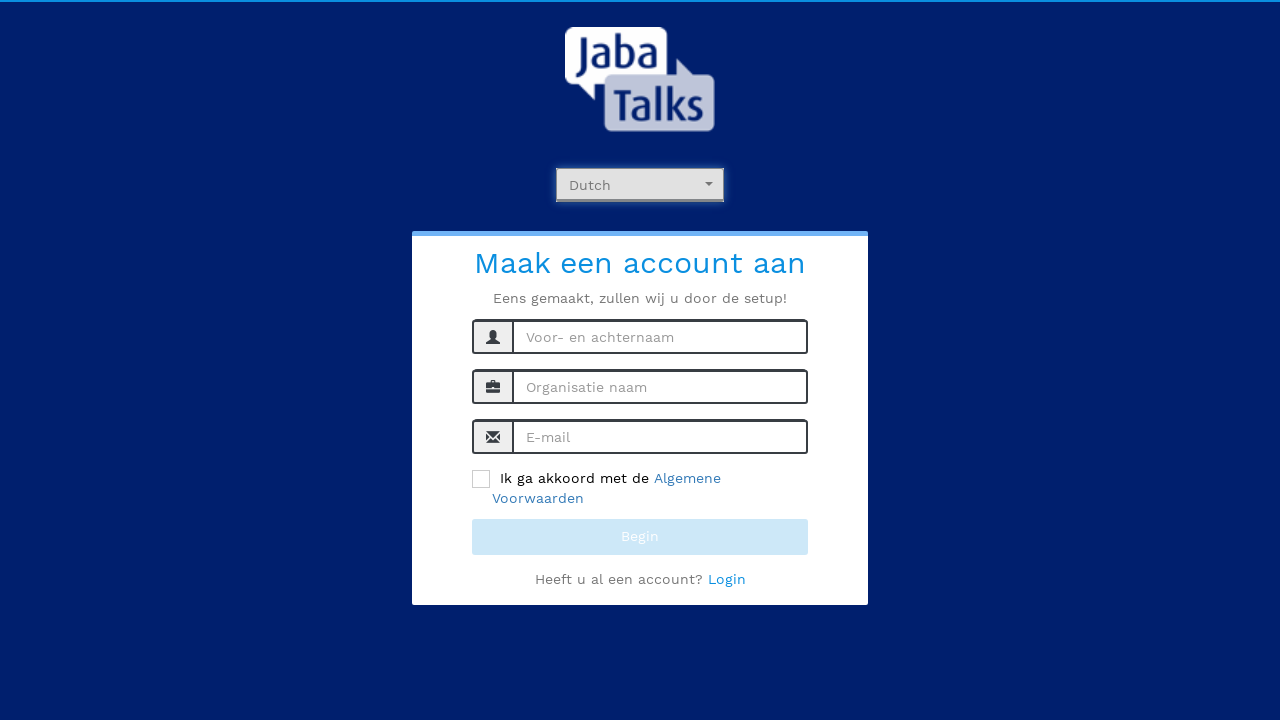

Clicked on language dropdown again at (640, 185) on xpath=//div[@id='language']/div[1]
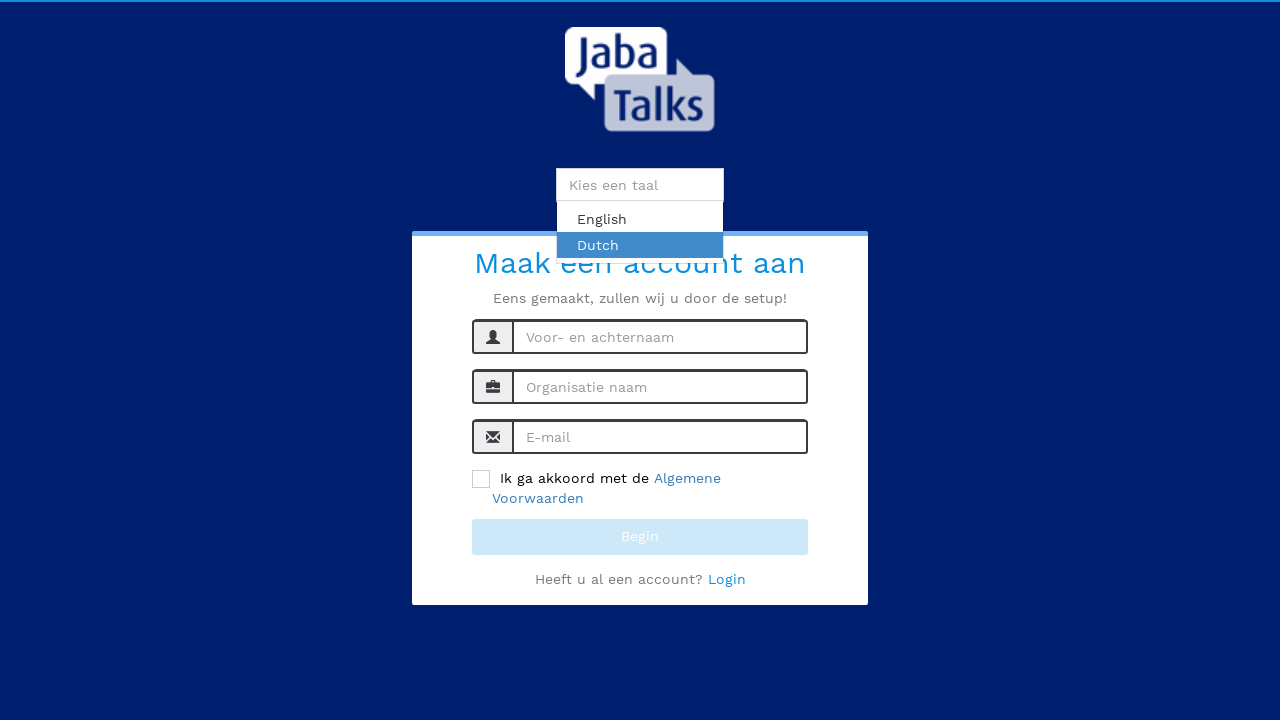

Filled language dropdown with 'English' on xpath=//div[@id='language']/input[1]
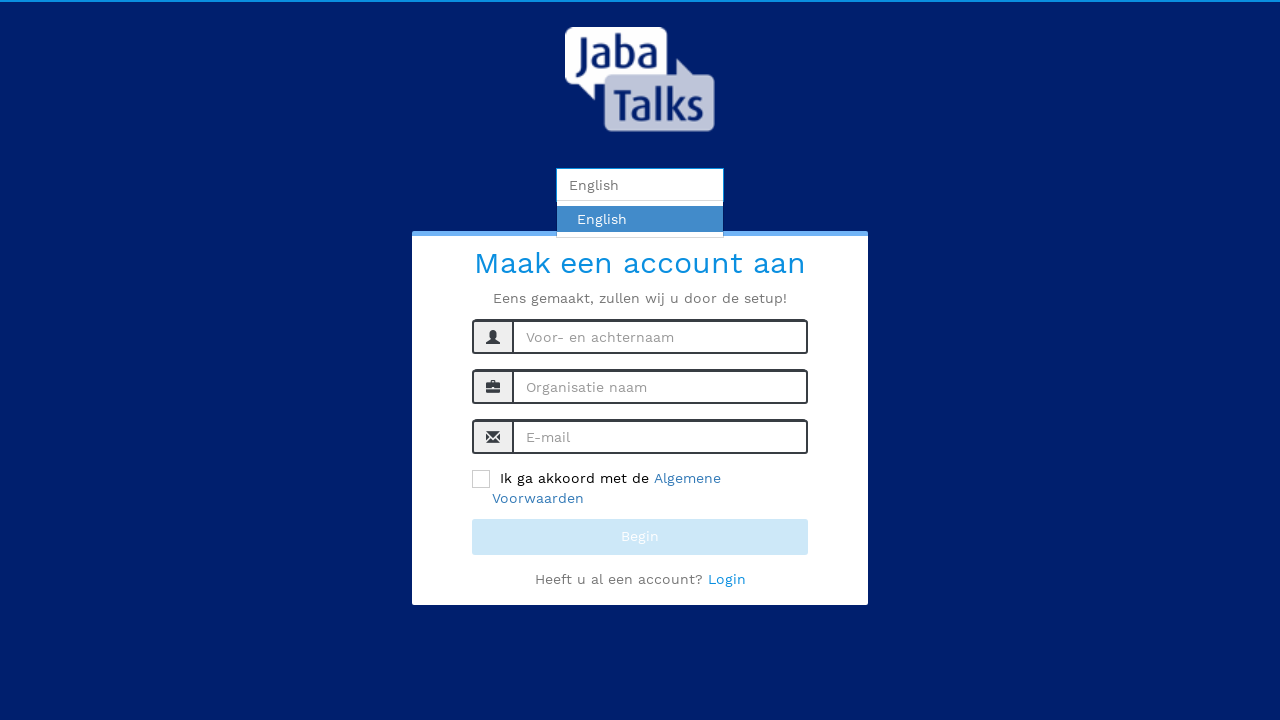

Pressed Enter to confirm English language selection on xpath=//div[@id='language']/input[1]
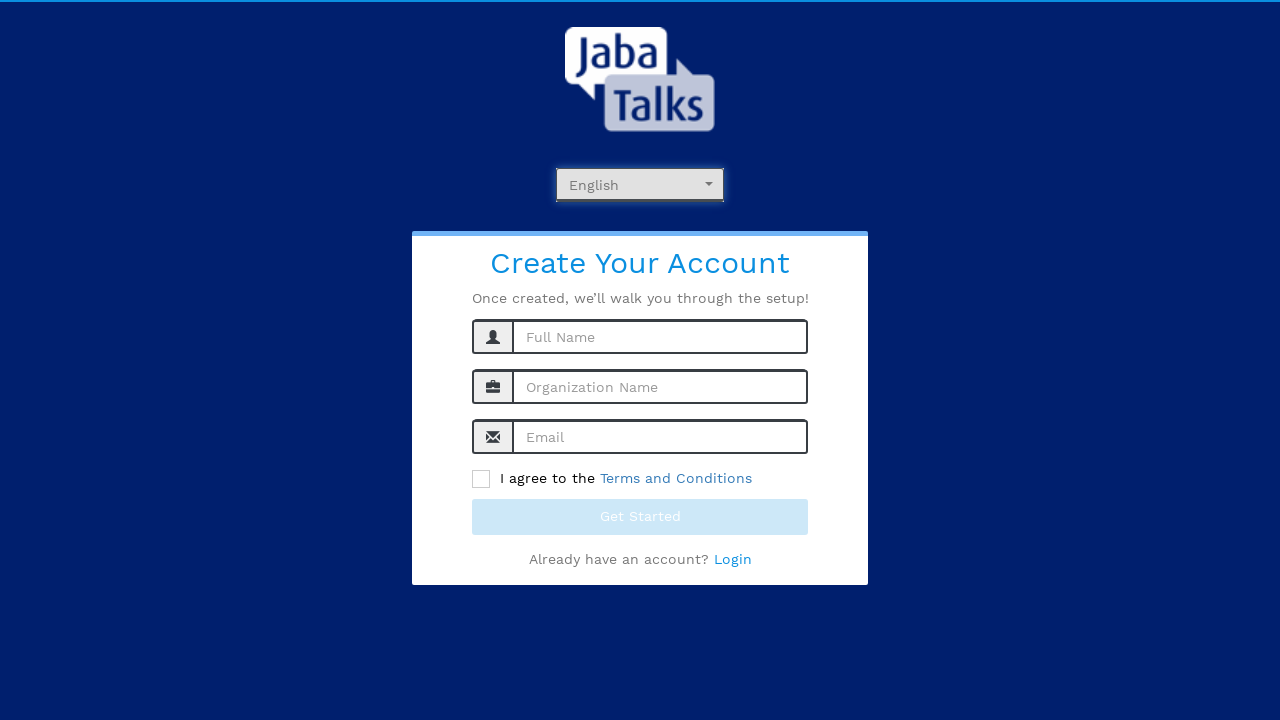

Filled name field with 'John Smith' on #name
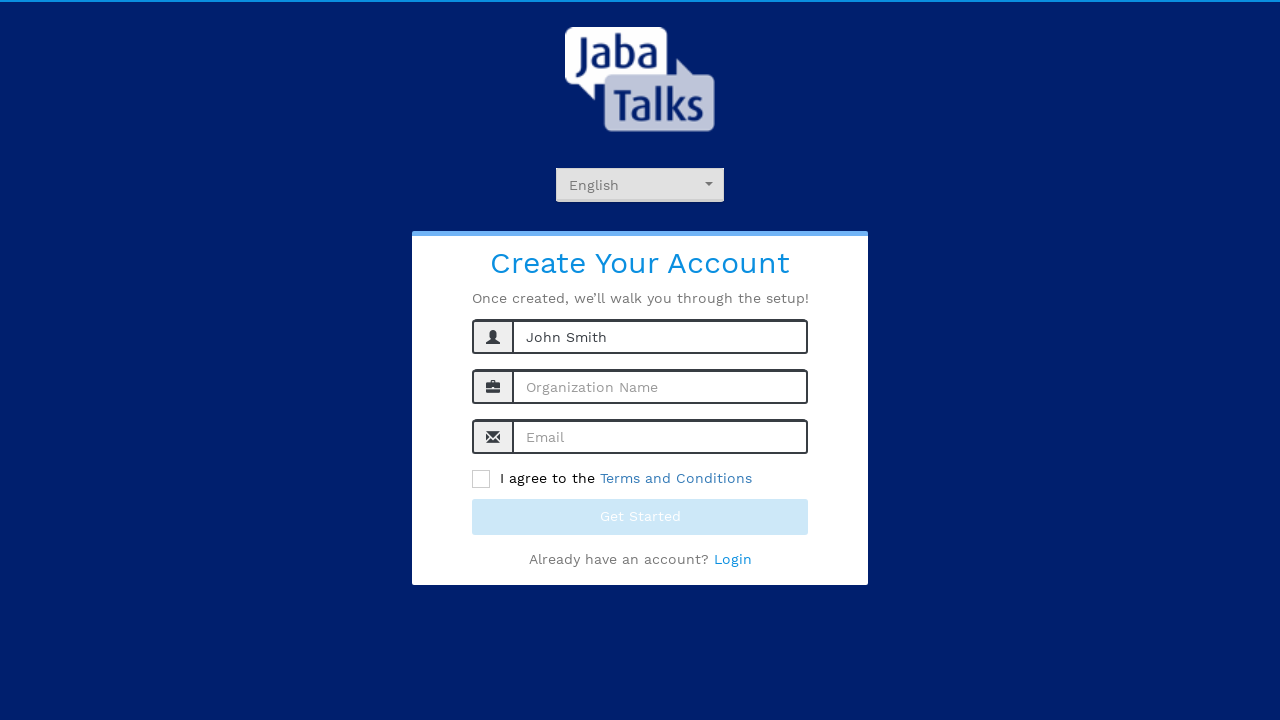

Filled organization name field with 'TestOrg' on #orgName
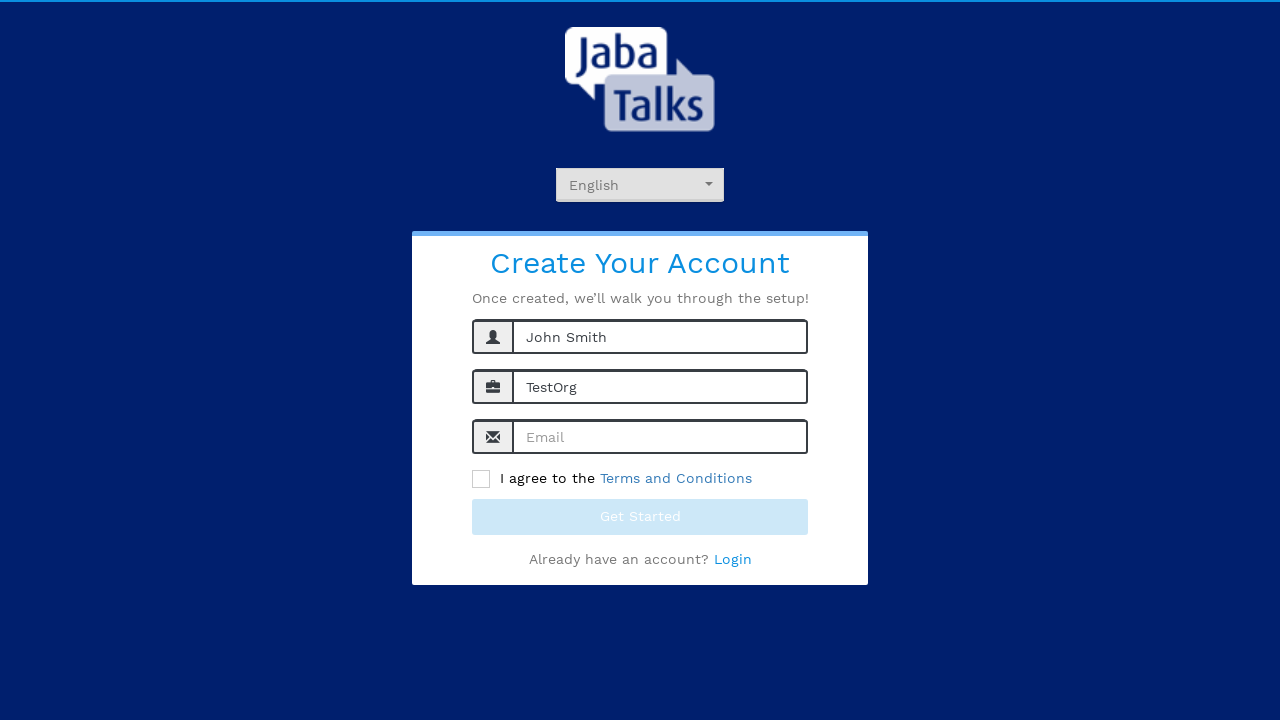

Filled email field with 'testuser98765@example.com' on #singUpEmail
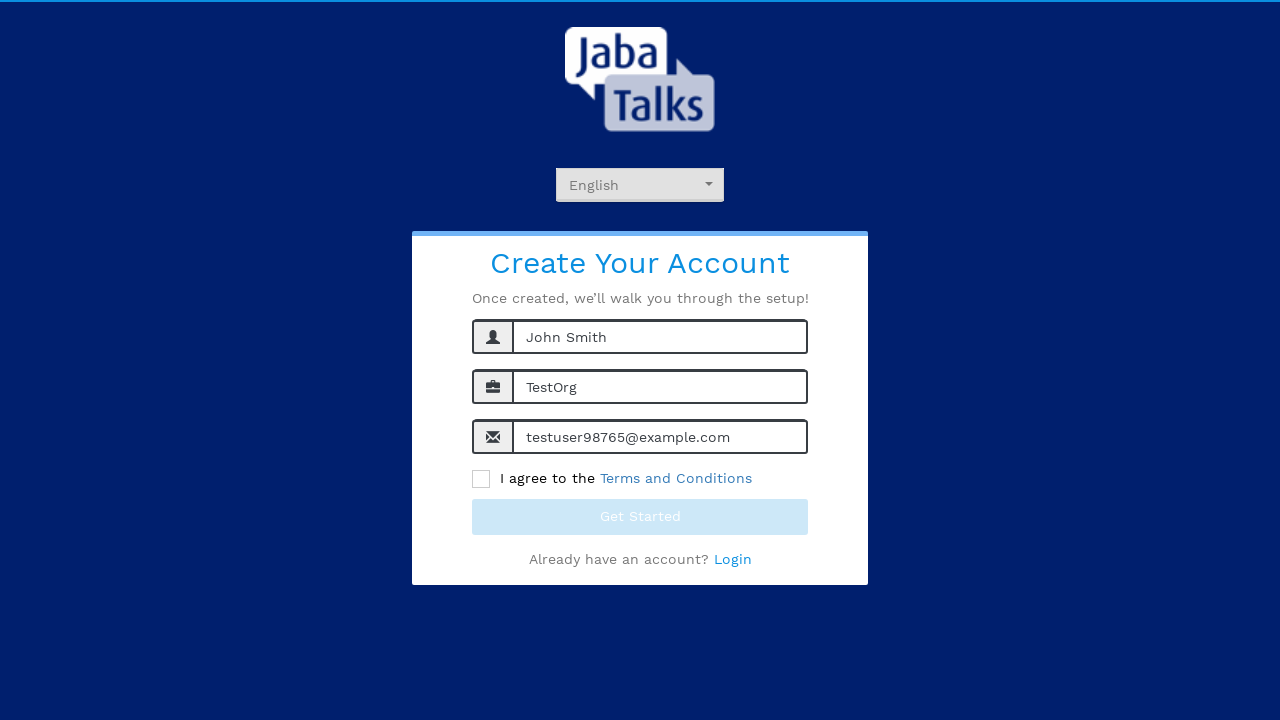

Clicked on terms and conditions checkbox at (481, 479) on xpath=//span[@class='black-color ng-binding']
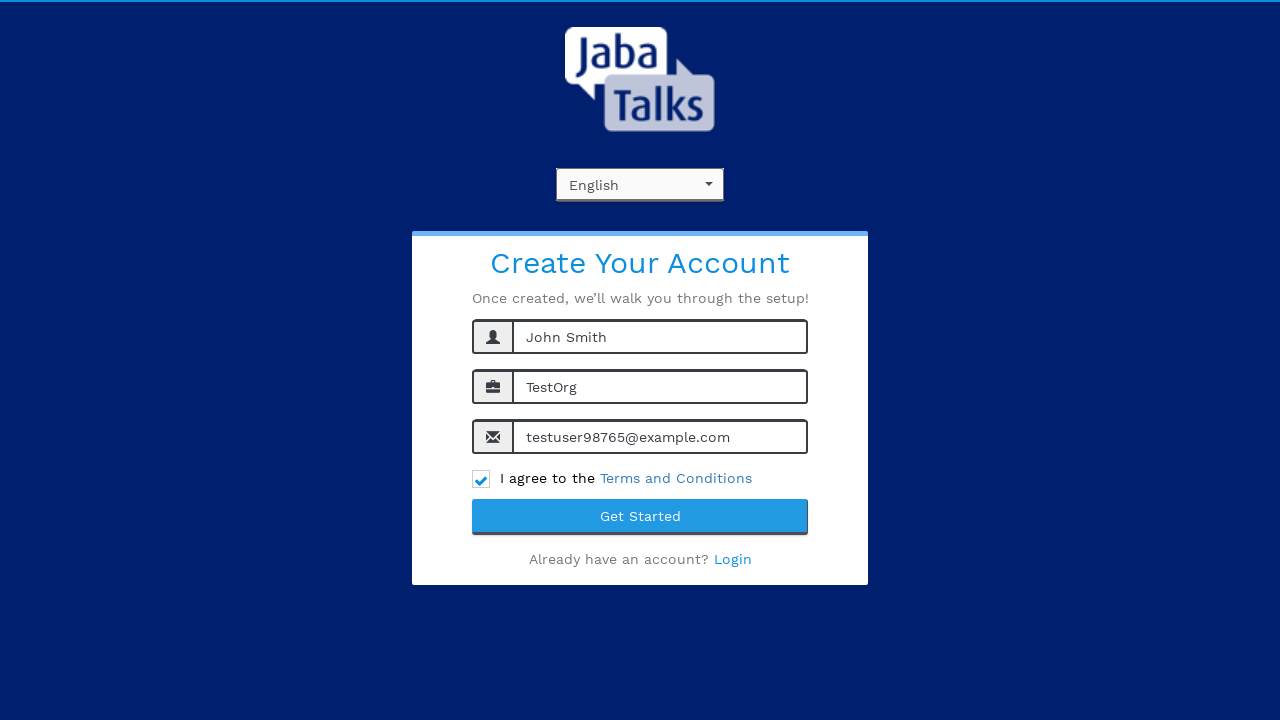

Clicked 'Get Started' button to submit form at (640, 517) on xpath=//button[text()='Get Started']
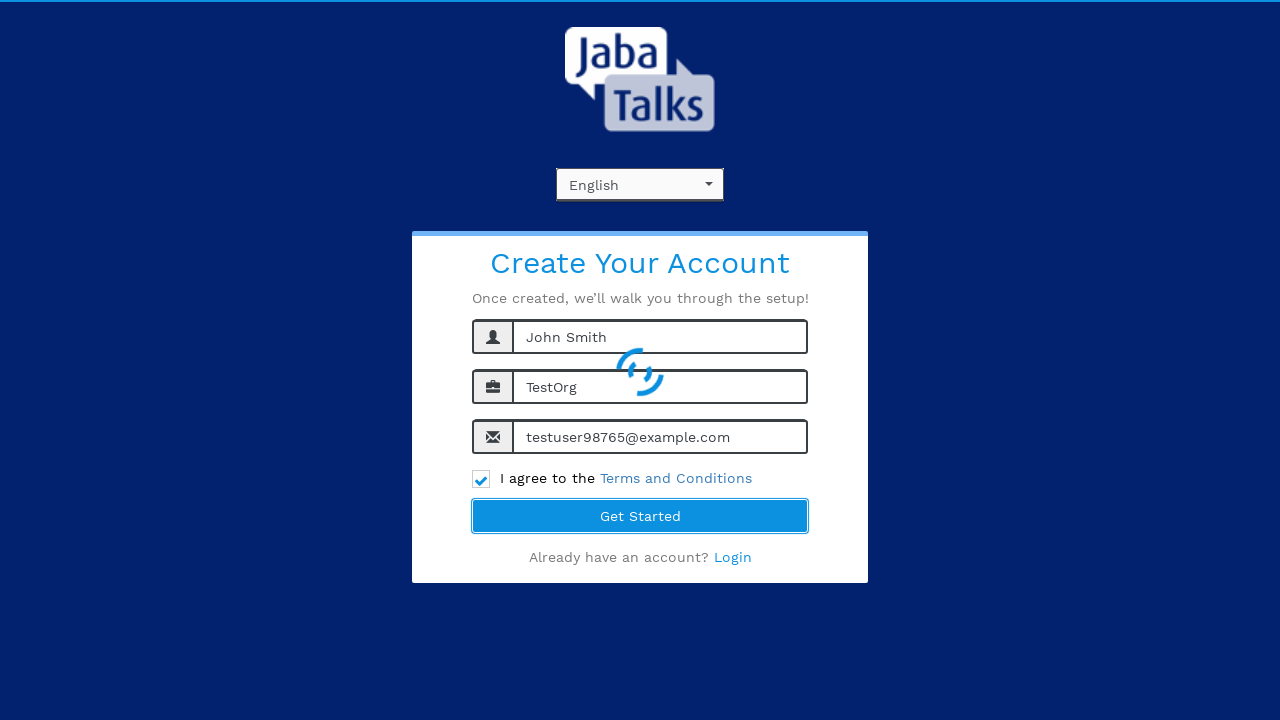

Welcome email confirmation message appeared - registration successful
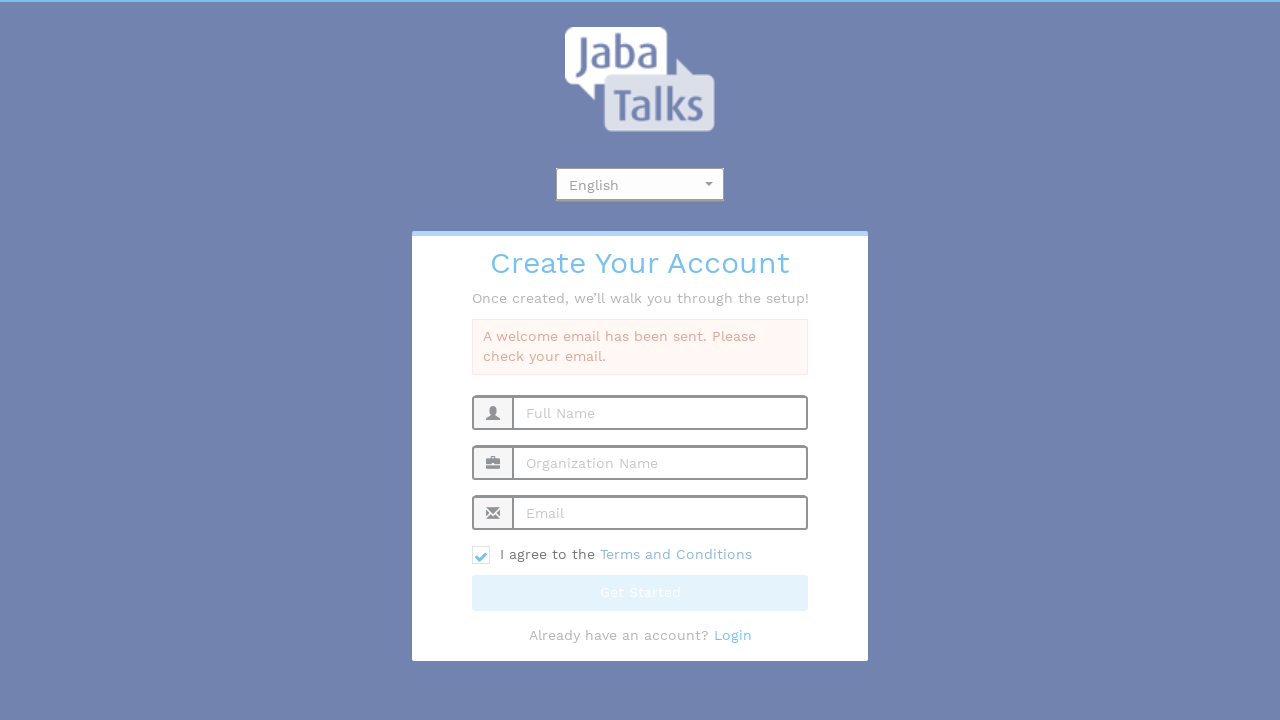

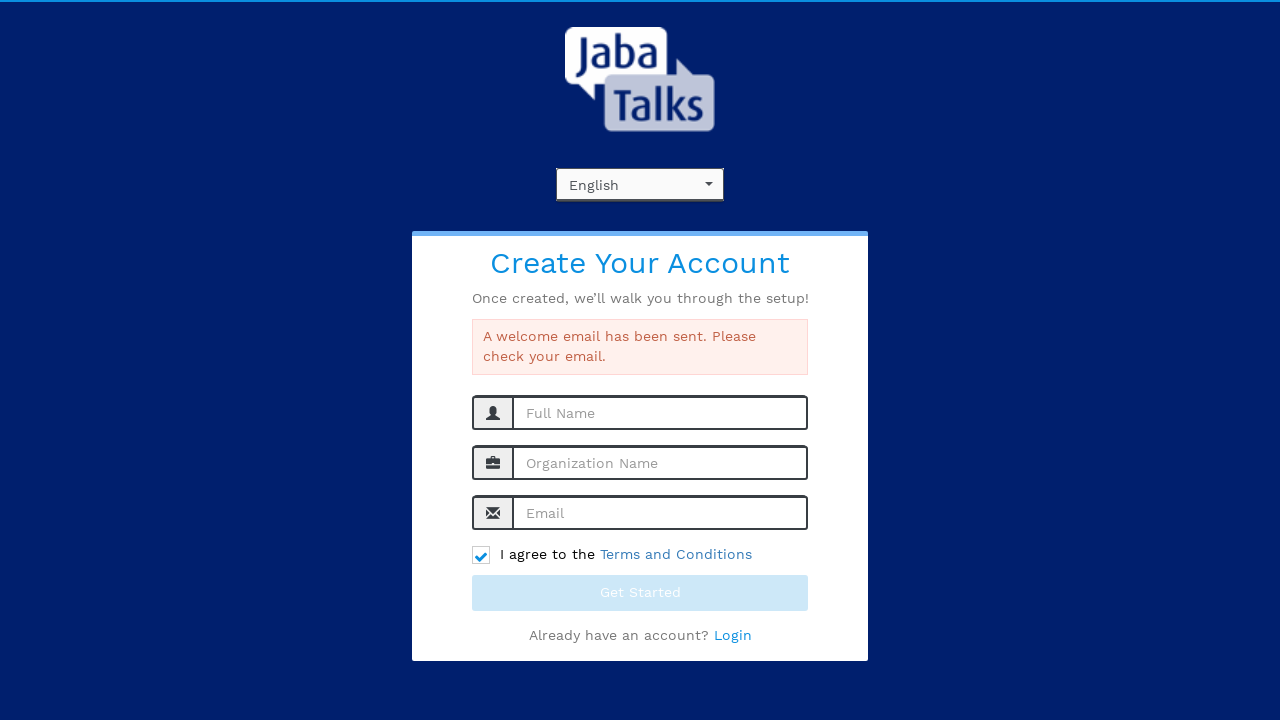